Navigates to Wise Quarter website and verifies the current URL matches the expected URL

Starting URL: https://www.wisequarter.com/

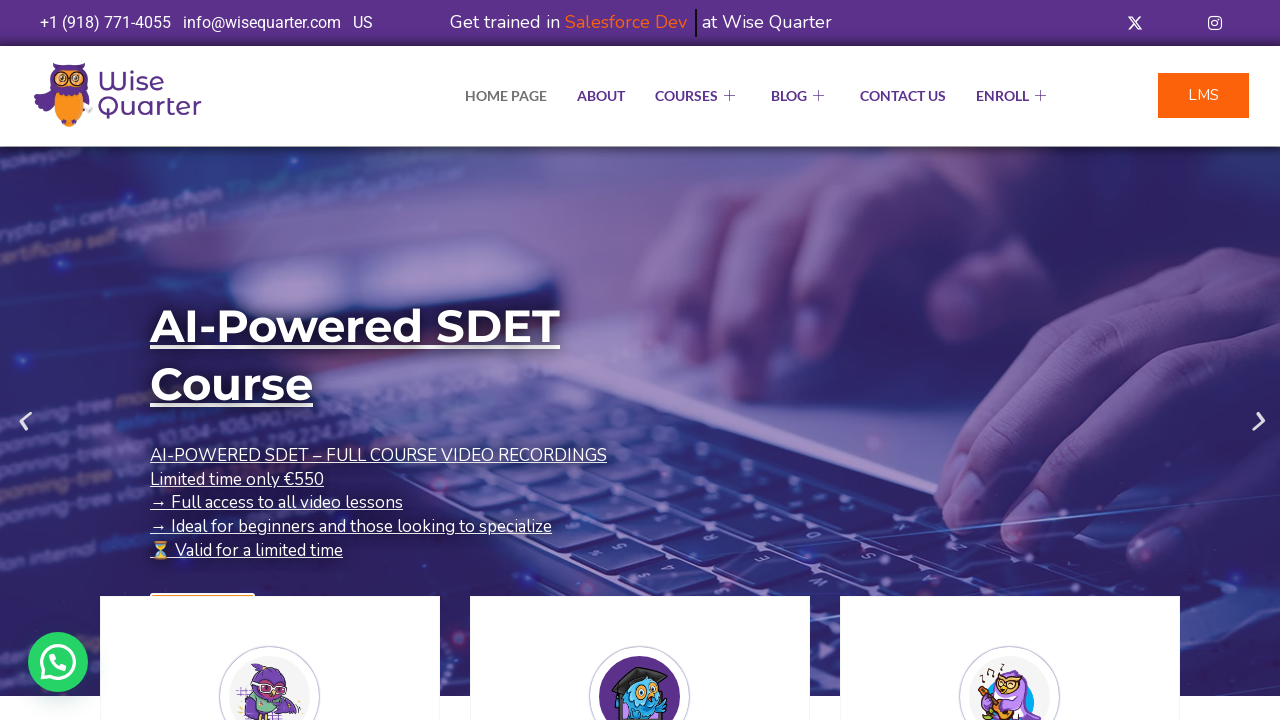

Retrieved current page URL
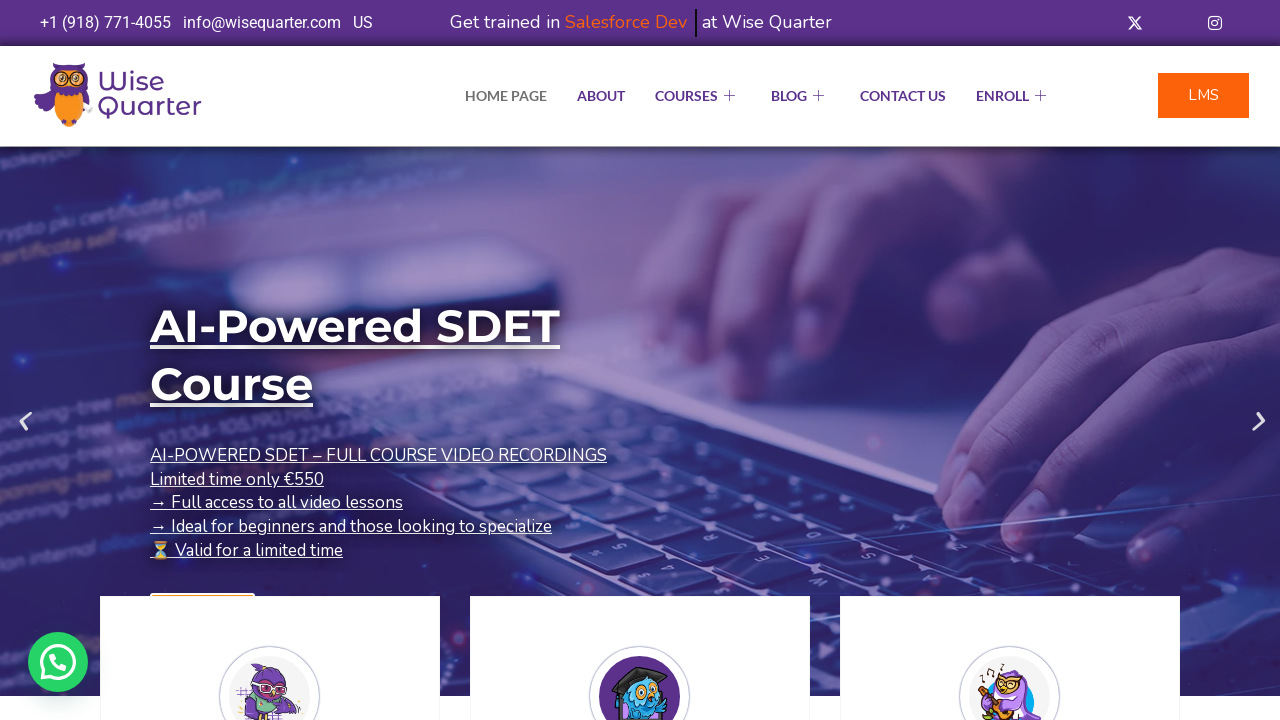

Set expected URL to https://wisequarter.com/
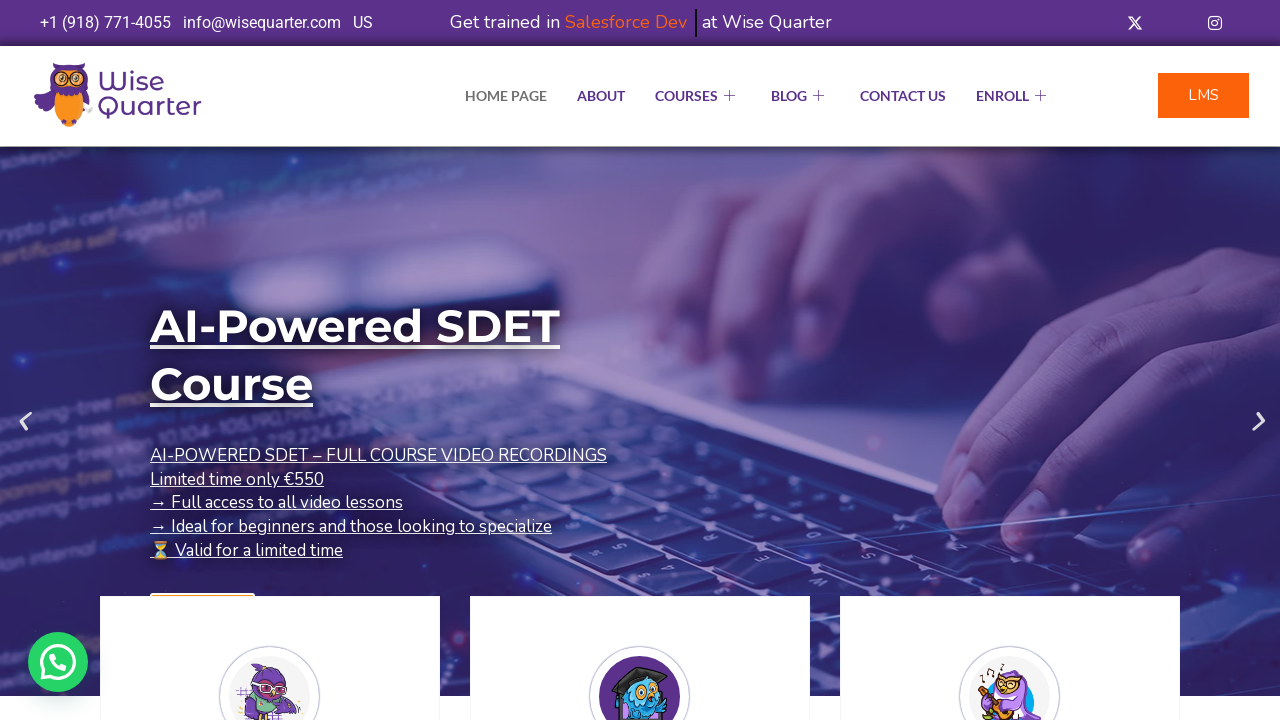

Verified current URL matches expected URL: https://wisequarter.com/
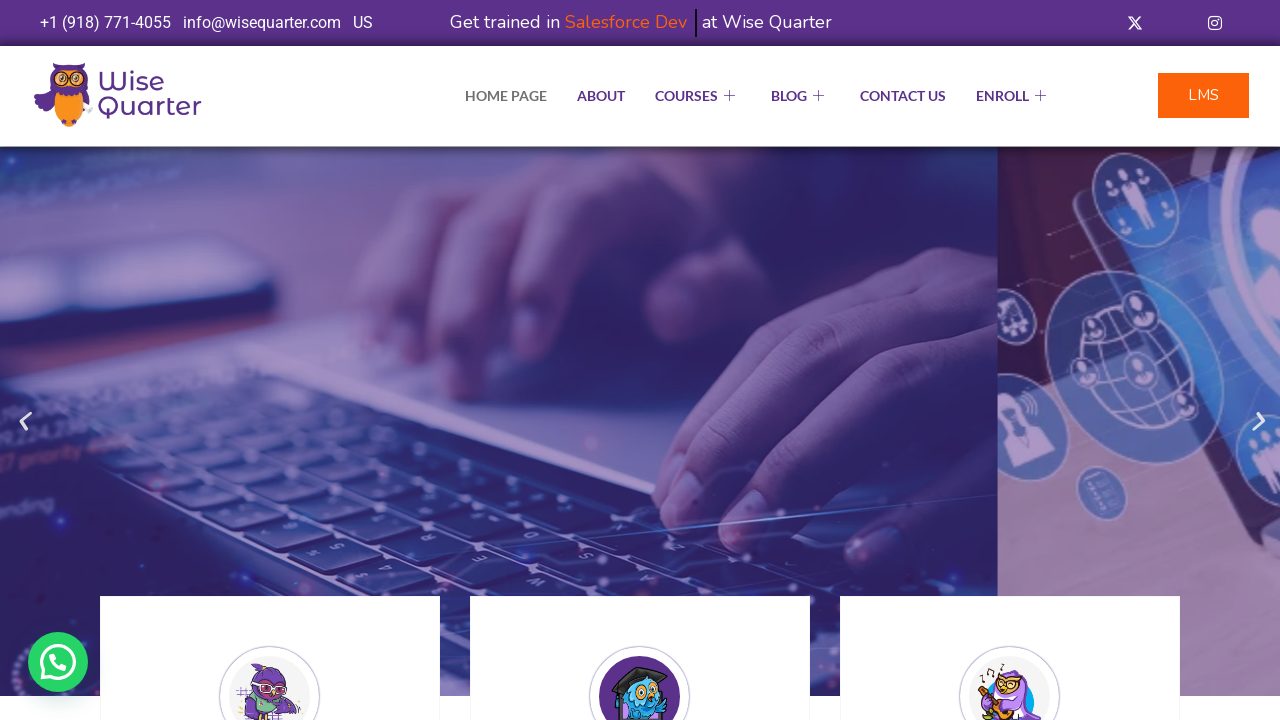

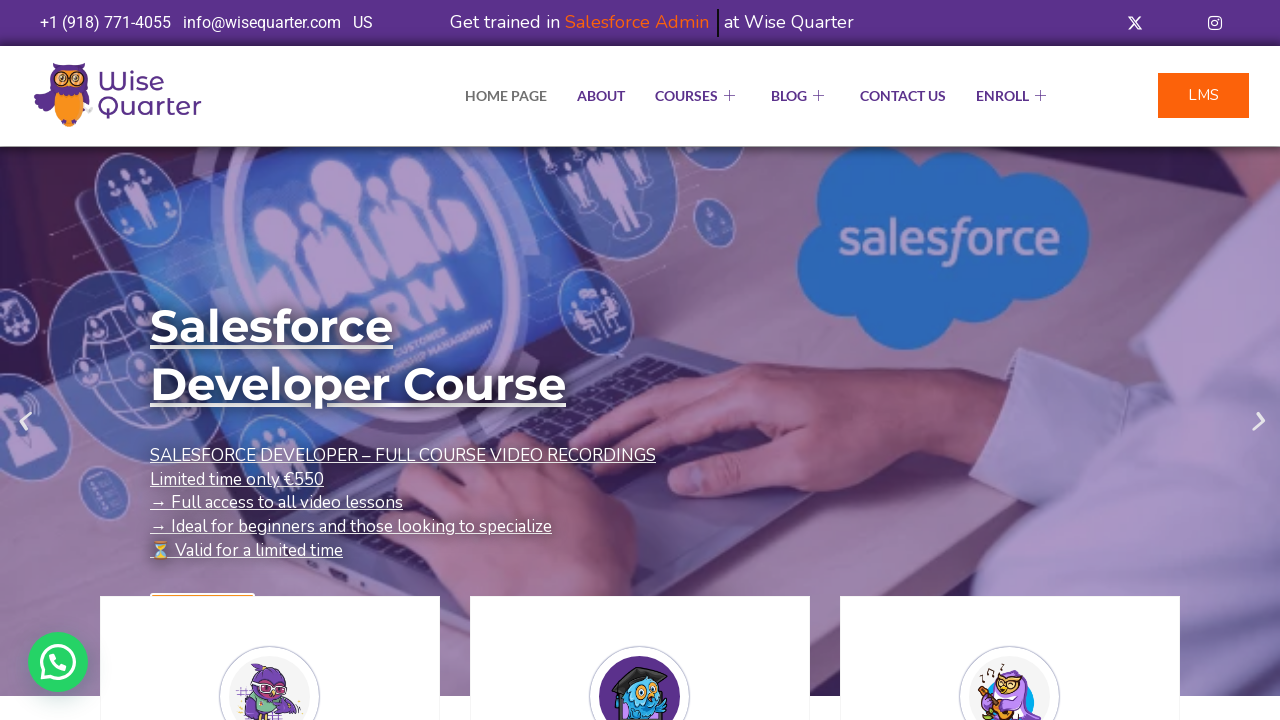